Tests that the deployed page has visible content including headings, paragraphs, and links by waiting for network idle and evaluating DOM elements.

Starting URL: https://fastidious-praline-ebd092.netlify.app

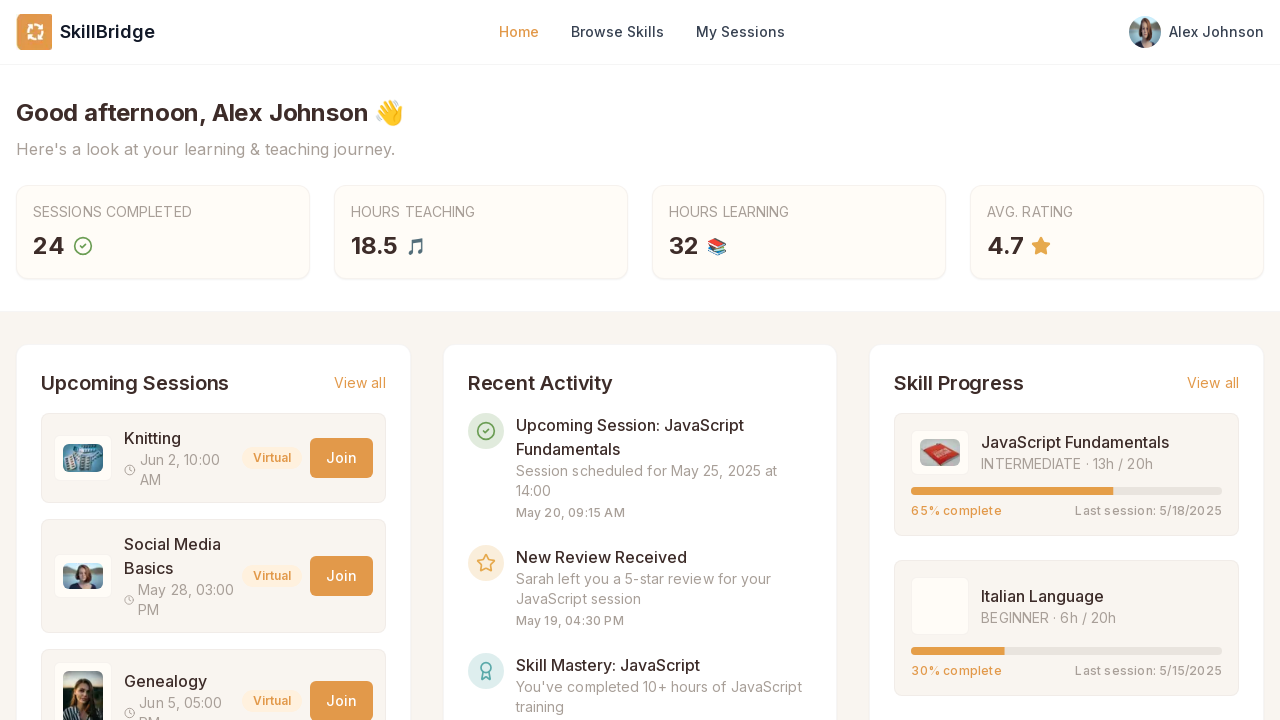

Waited for network idle state after page load
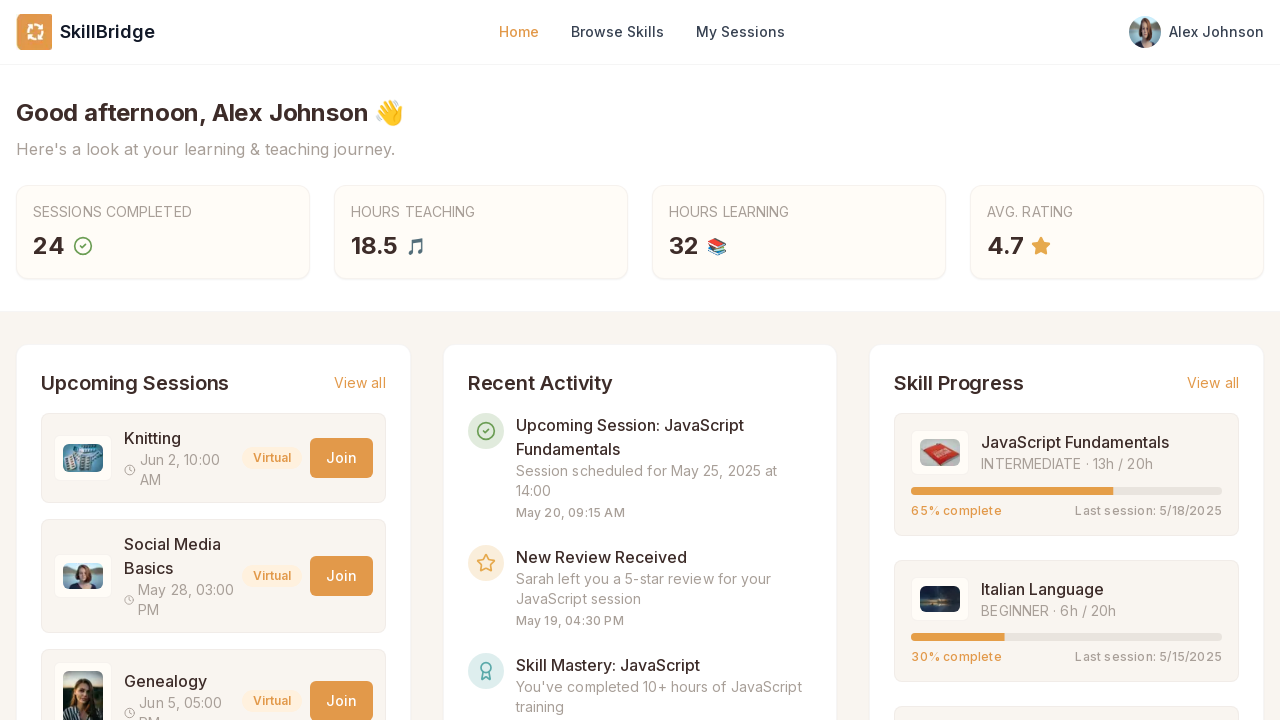

Body element became visible
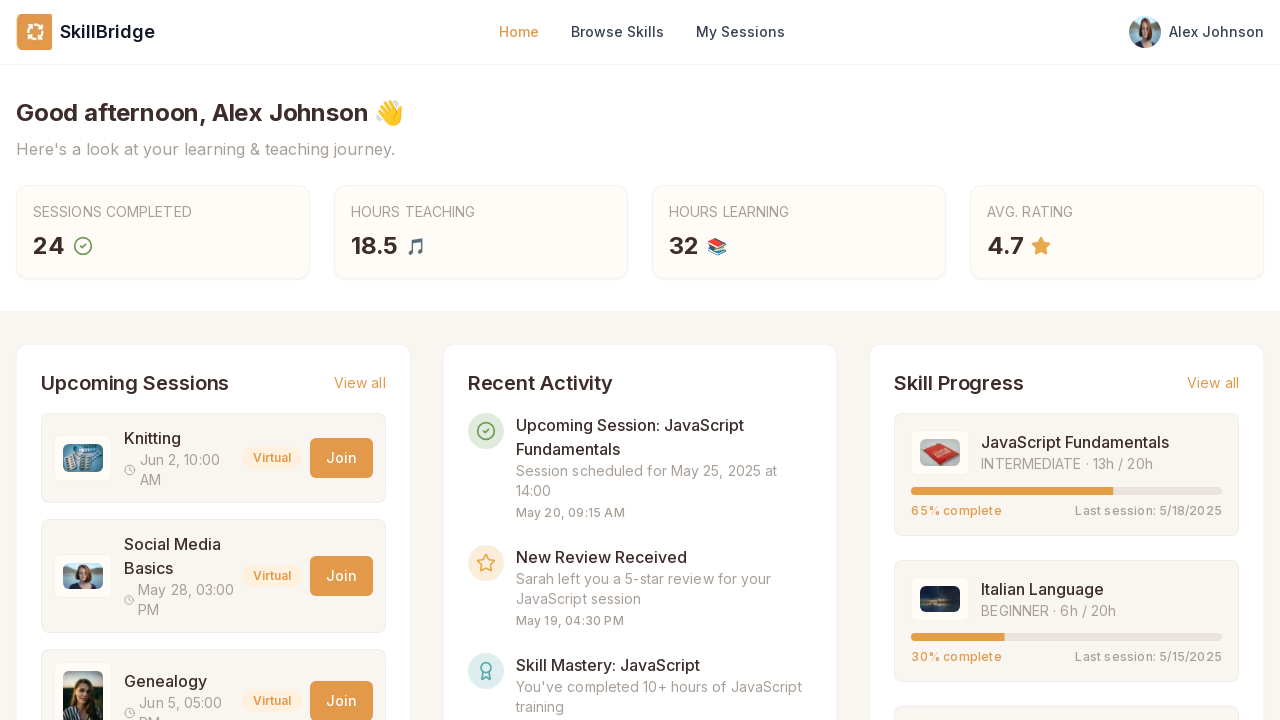

Evaluated page content: {'hasHeadings': True, 'hasParagraphs': True, 'hasLinks': True, 'hasButtons': True}
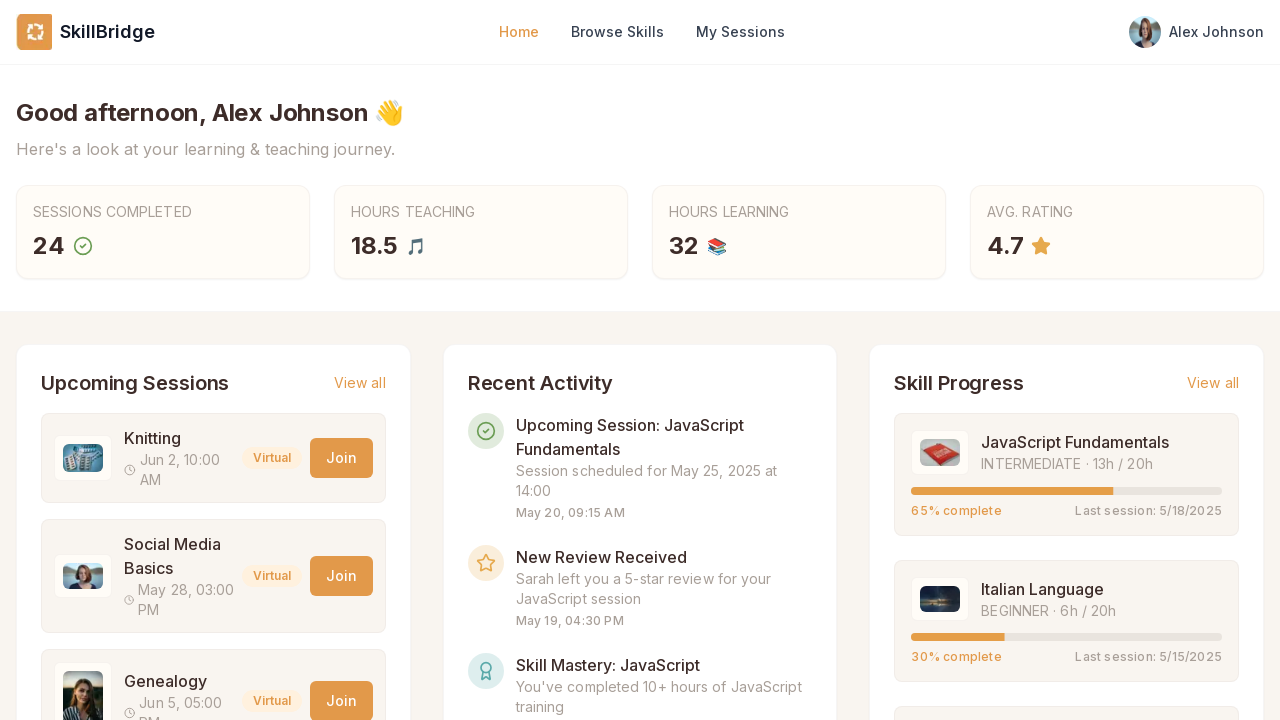

Assertion passed: page contains headings
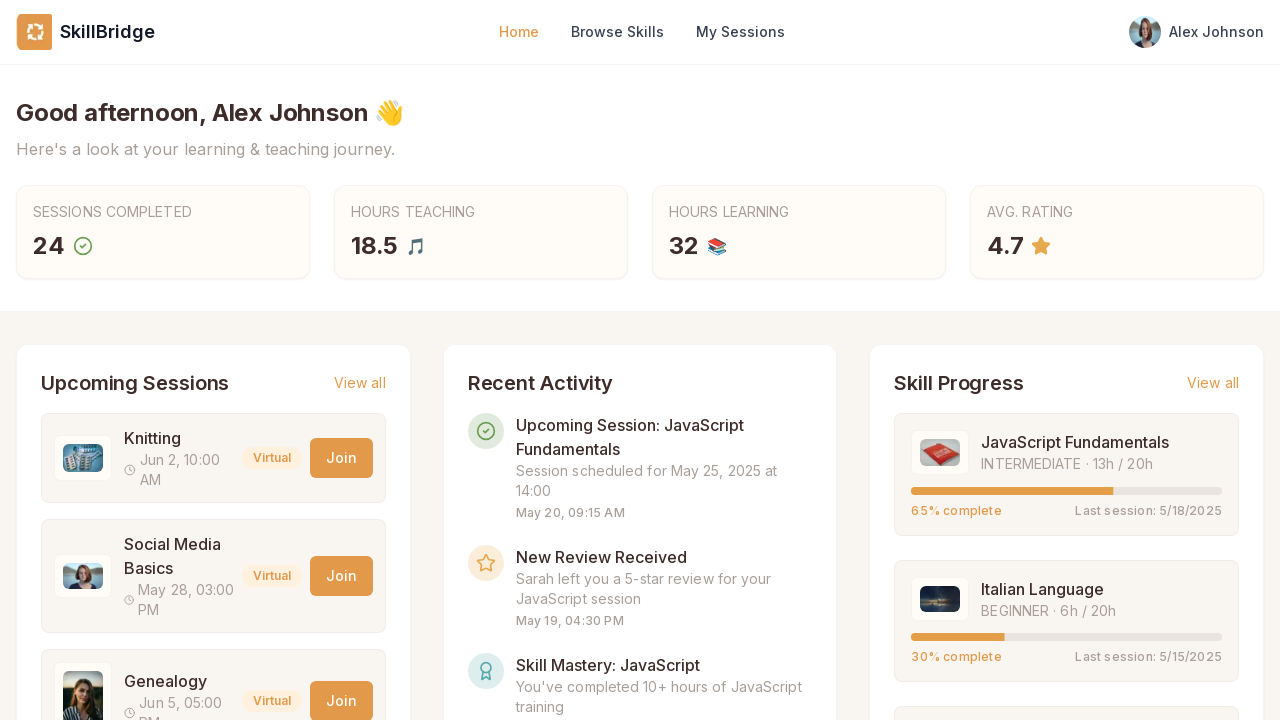

Assertion passed: page contains paragraphs
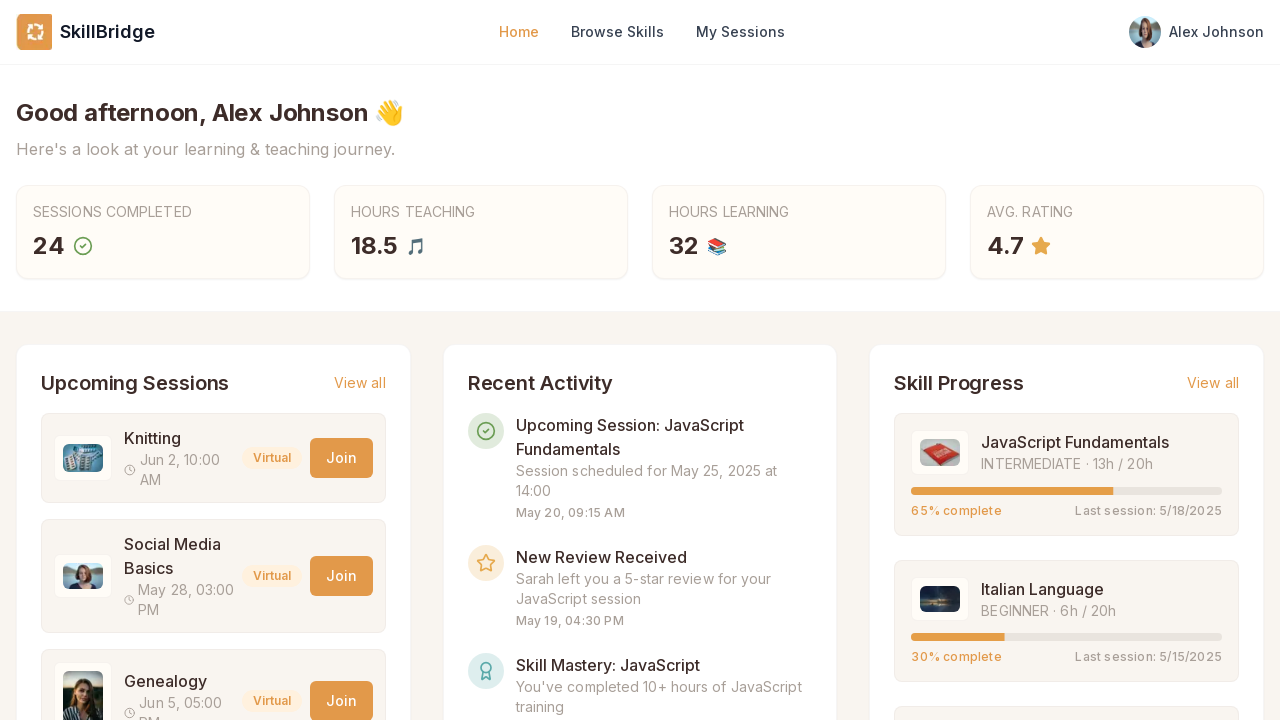

Assertion passed: page contains links
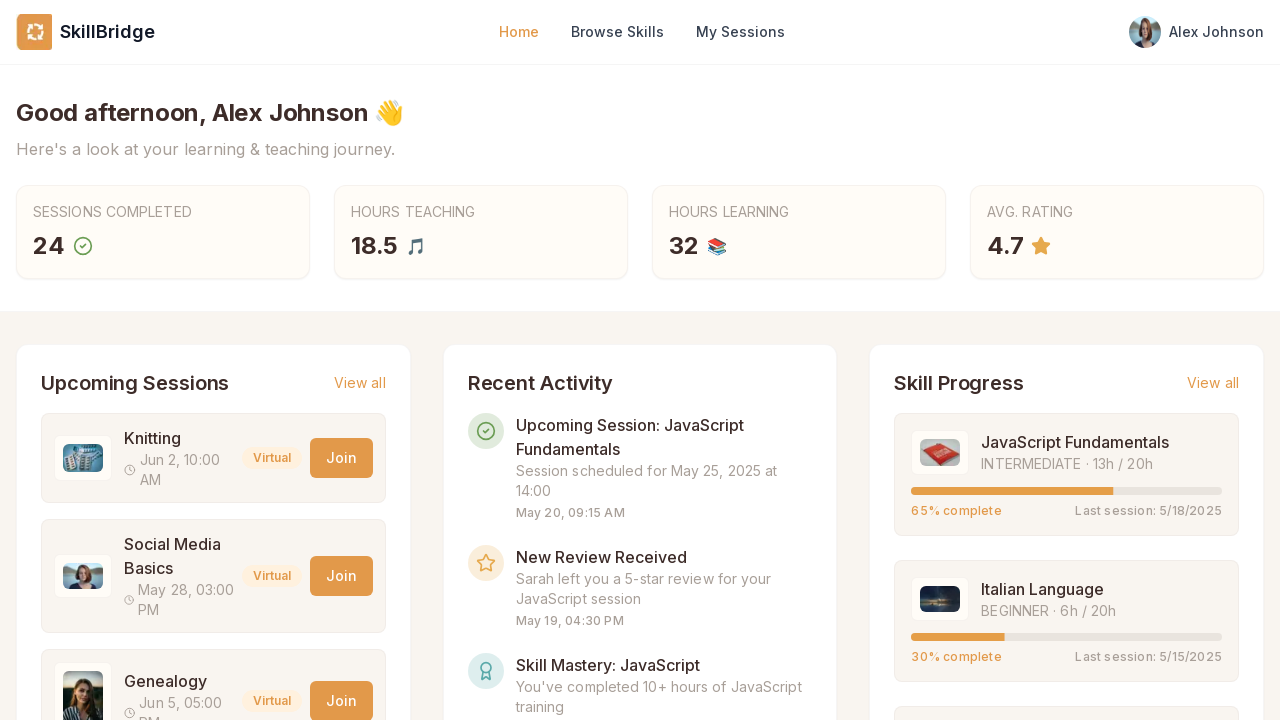

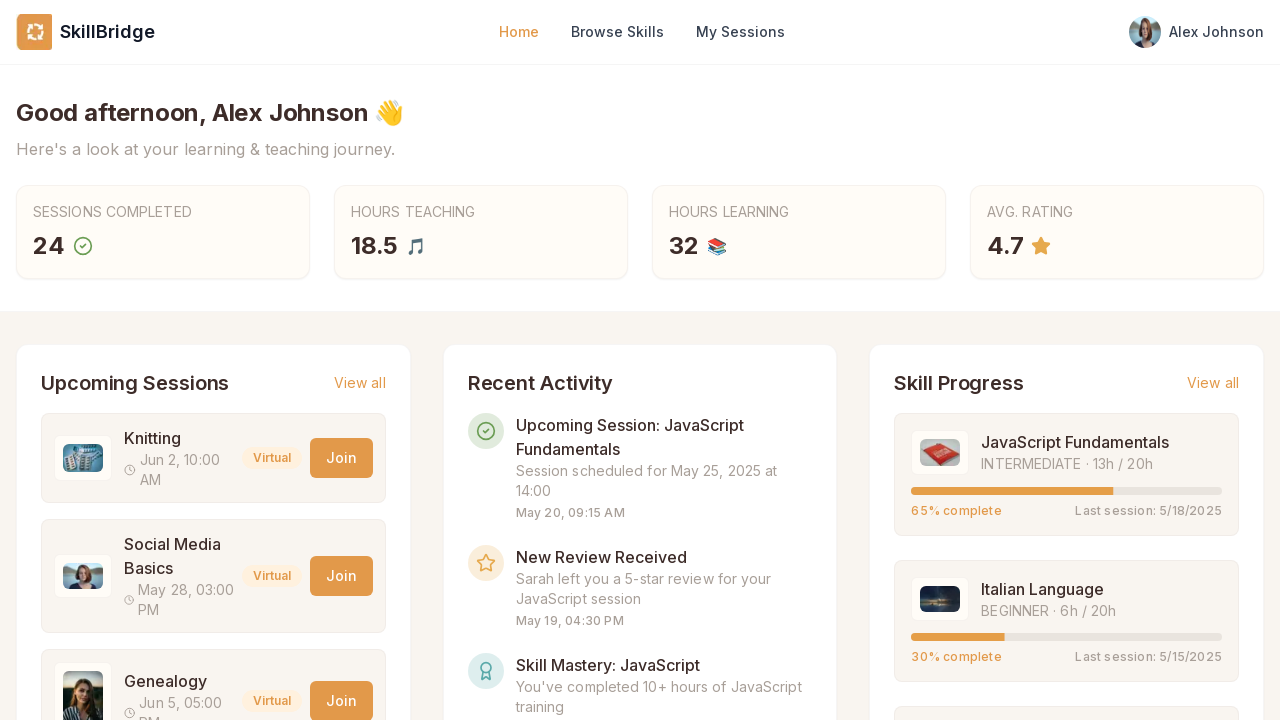